Tests password field validation by entering a short password (less than 5 characters) and verifying that the appropriate error message is displayed

Starting URL: https://skryabin.com/market/quote.html

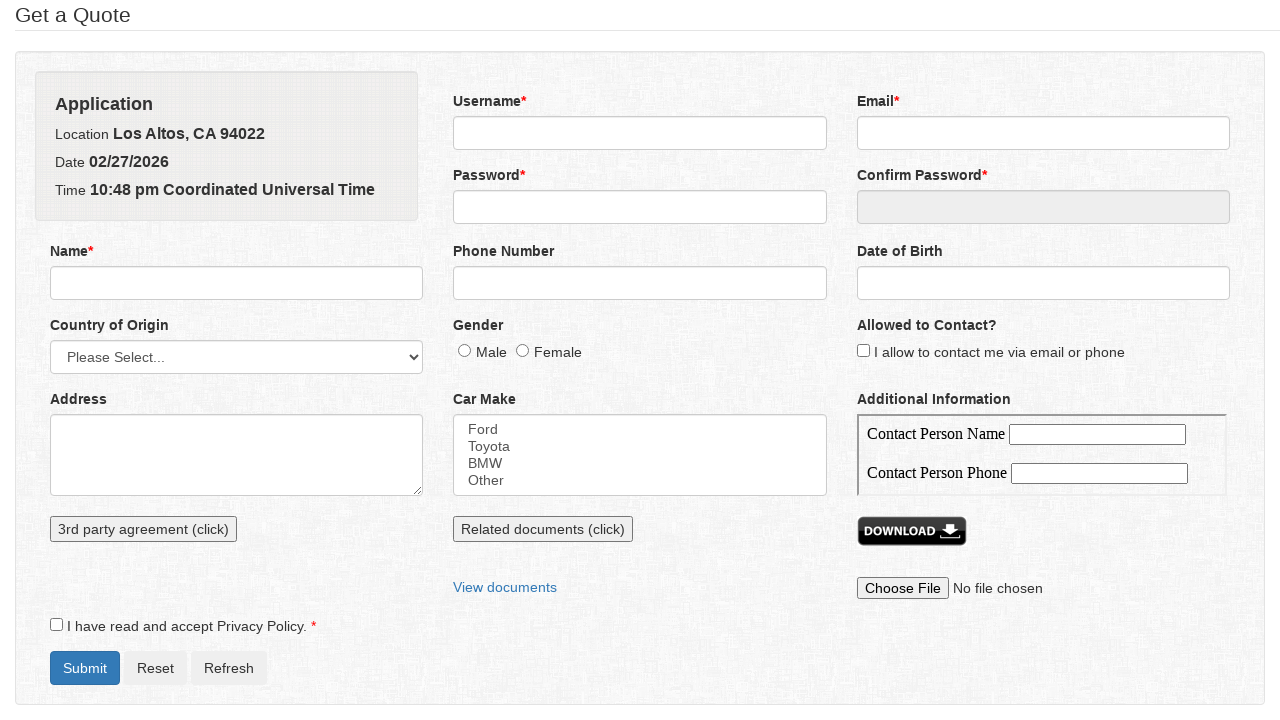

Filled password field with '123' (less than 5 characters) on #password
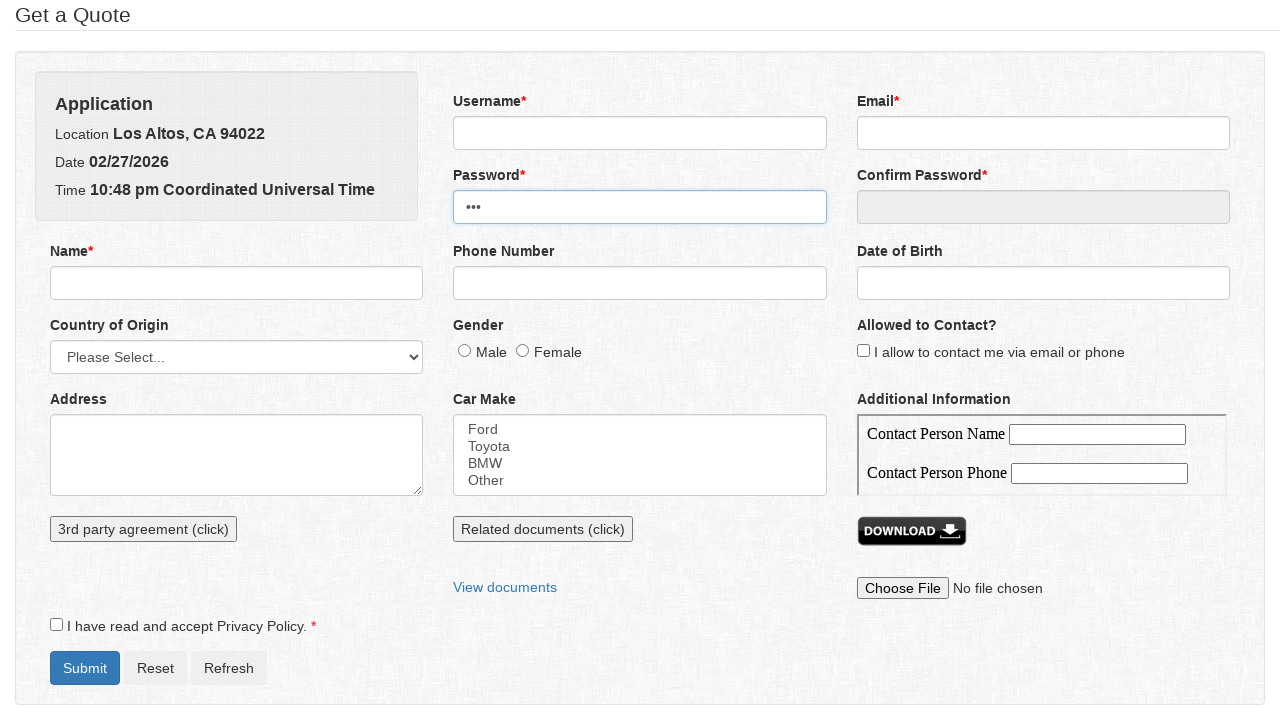

Pressed Tab to trigger password field validation on #password
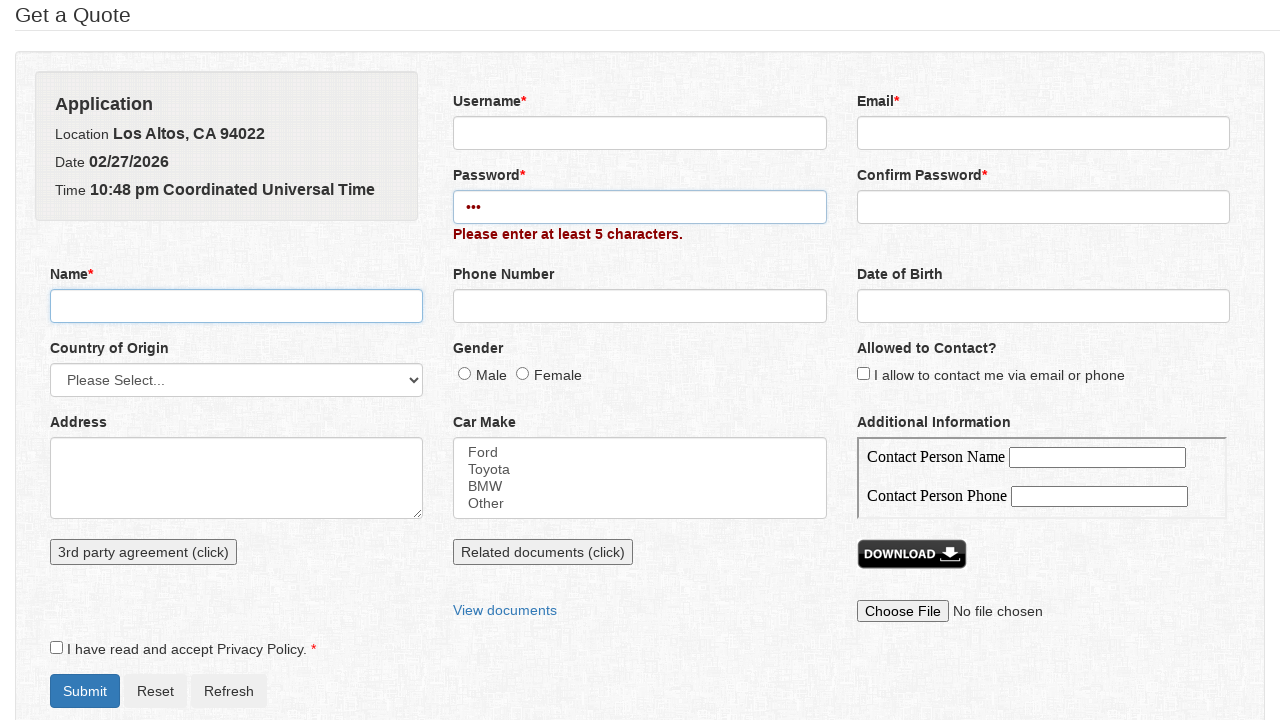

Password error message became visible
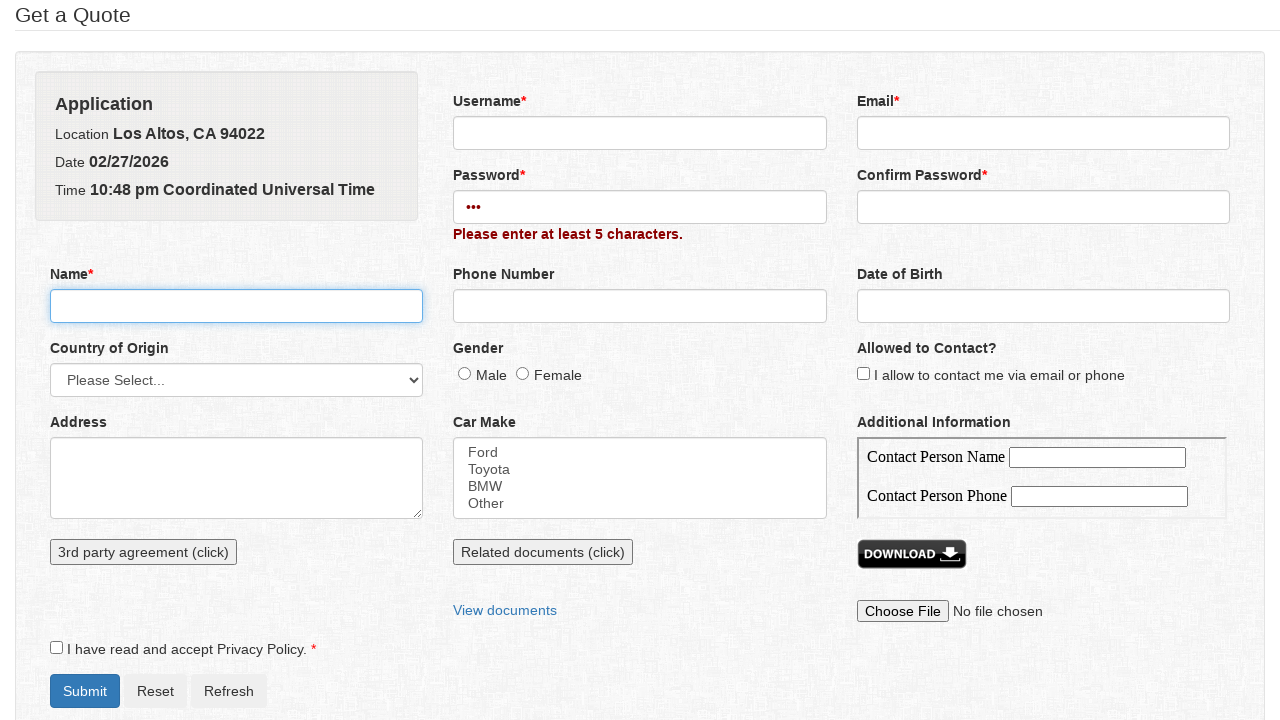

Verified error message displays 'Please enter at least 5 characters.'
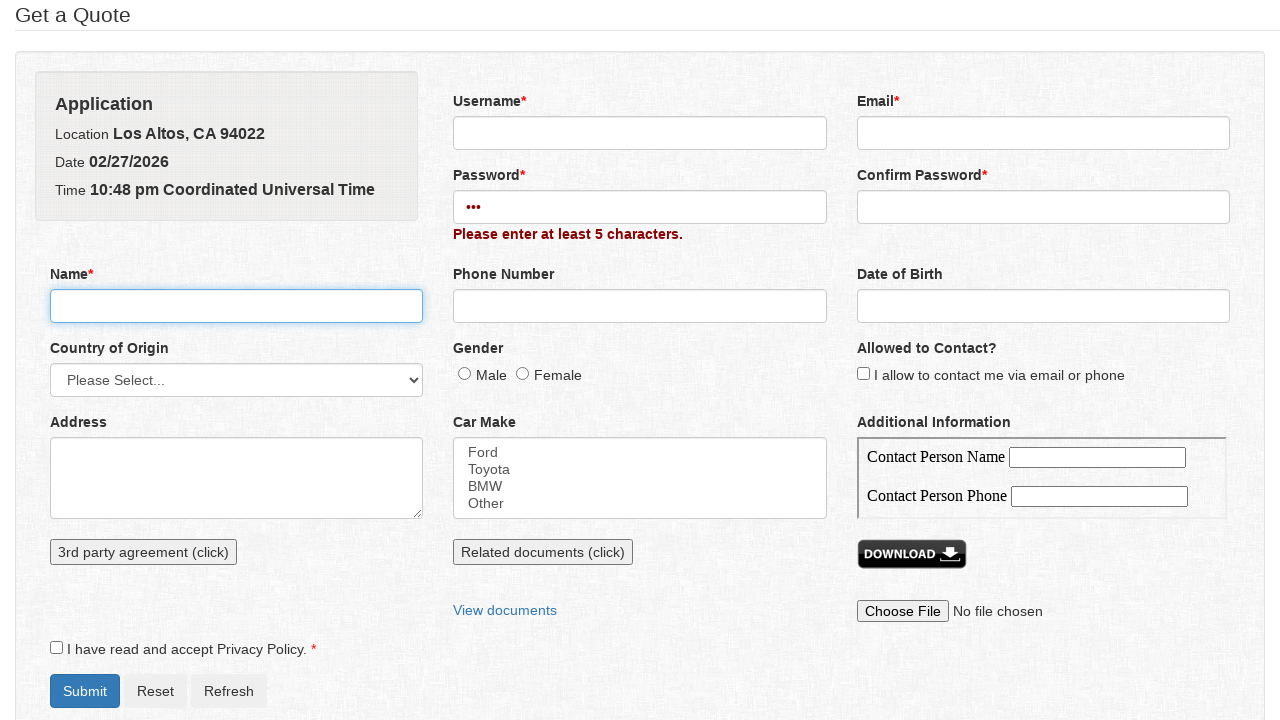

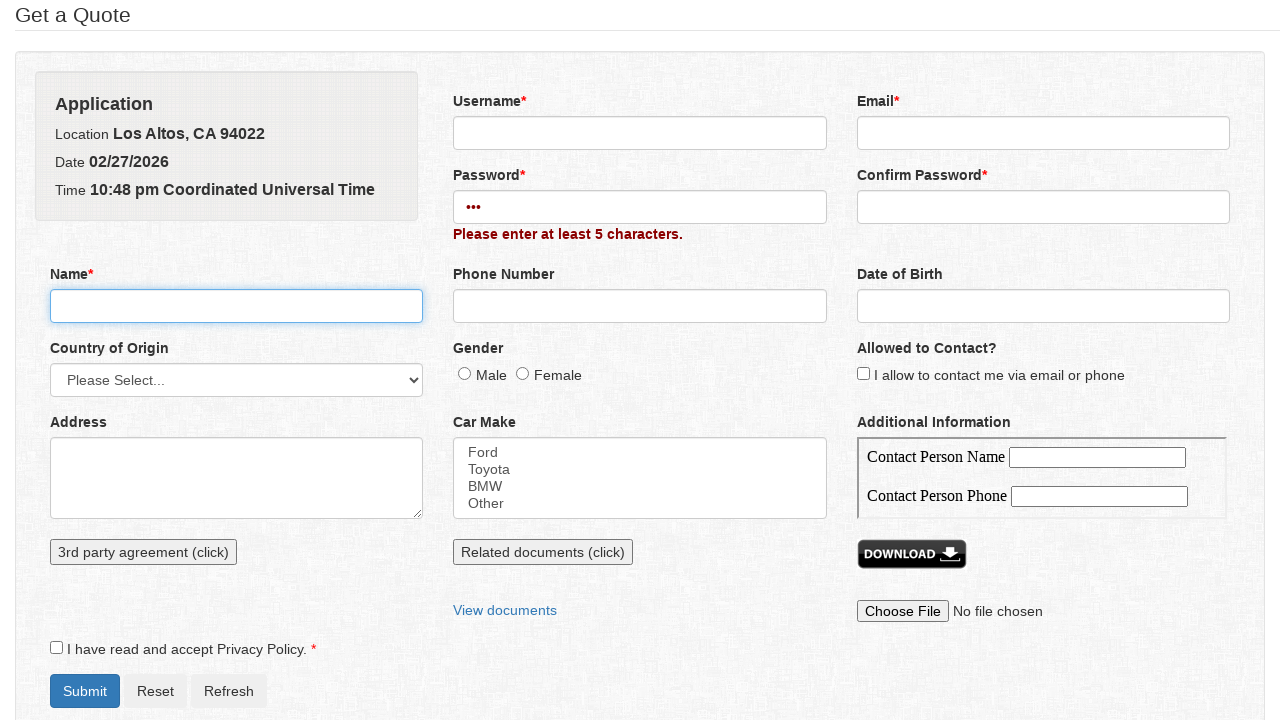